Tests that the Clear completed button displays the correct text

Starting URL: https://demo.playwright.dev/todomvc

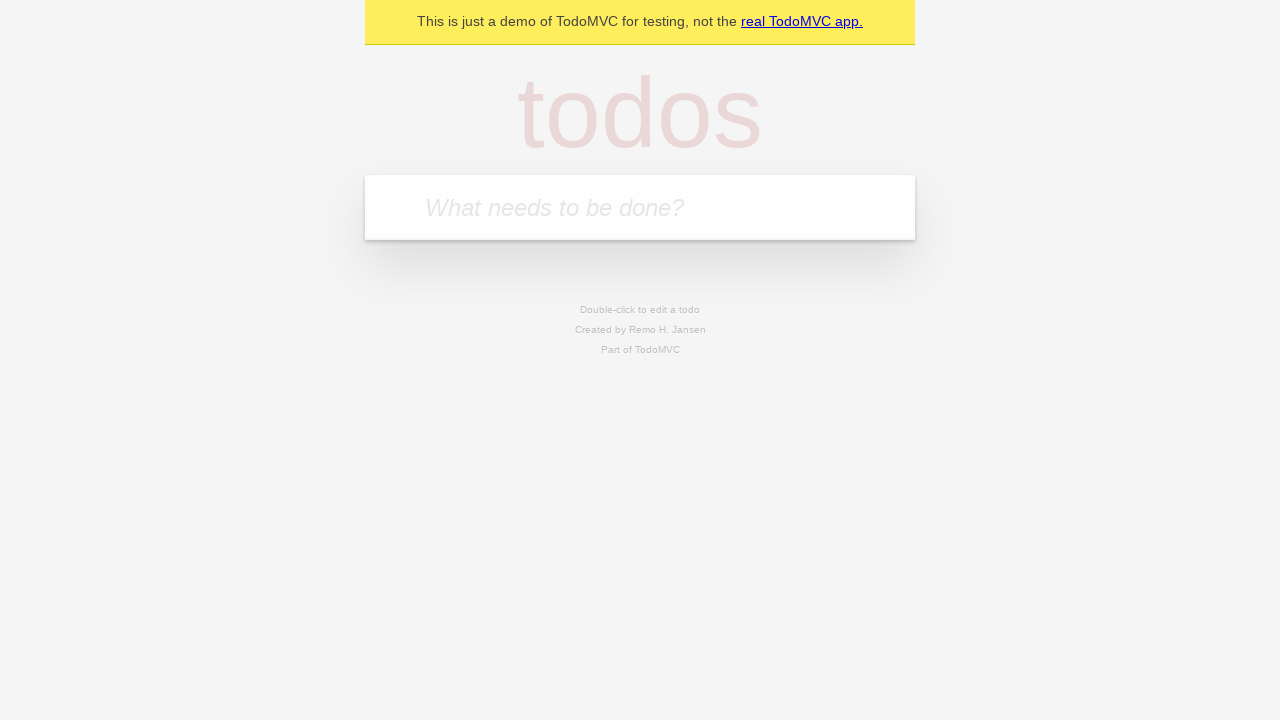

Filled new todo field with 'buy some cheese' on .new-todo
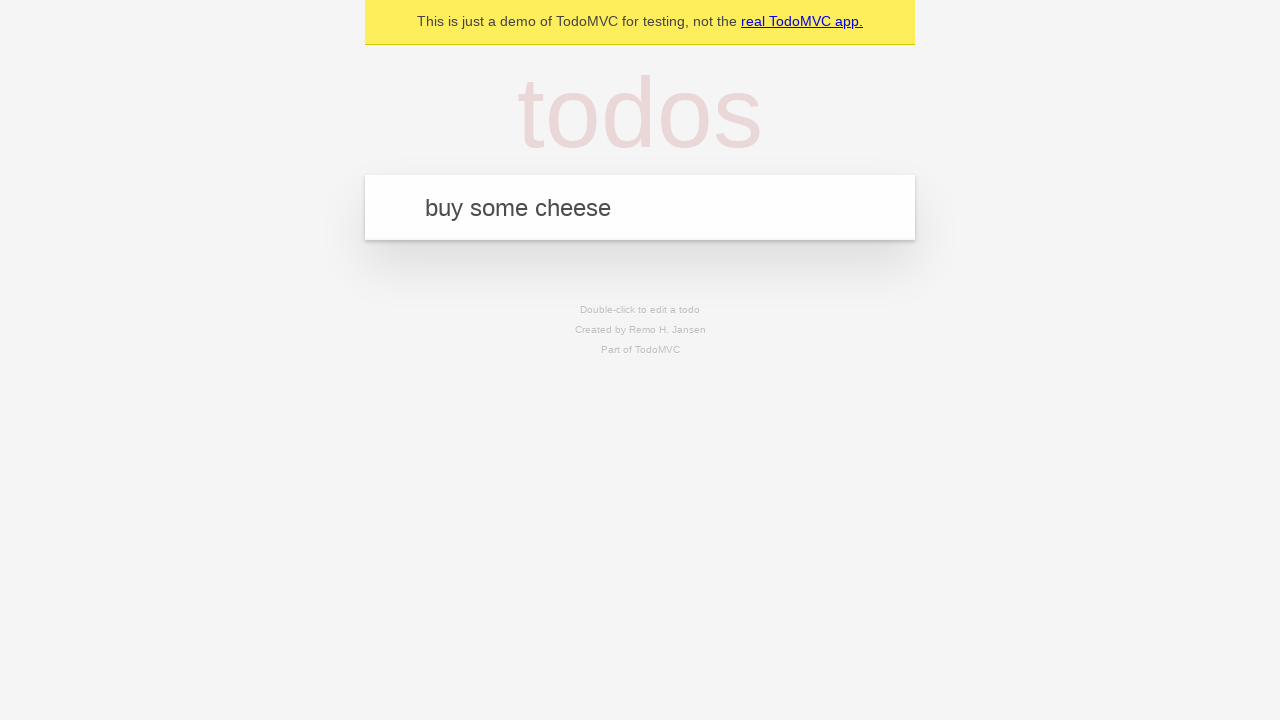

Pressed Enter to create first todo on .new-todo
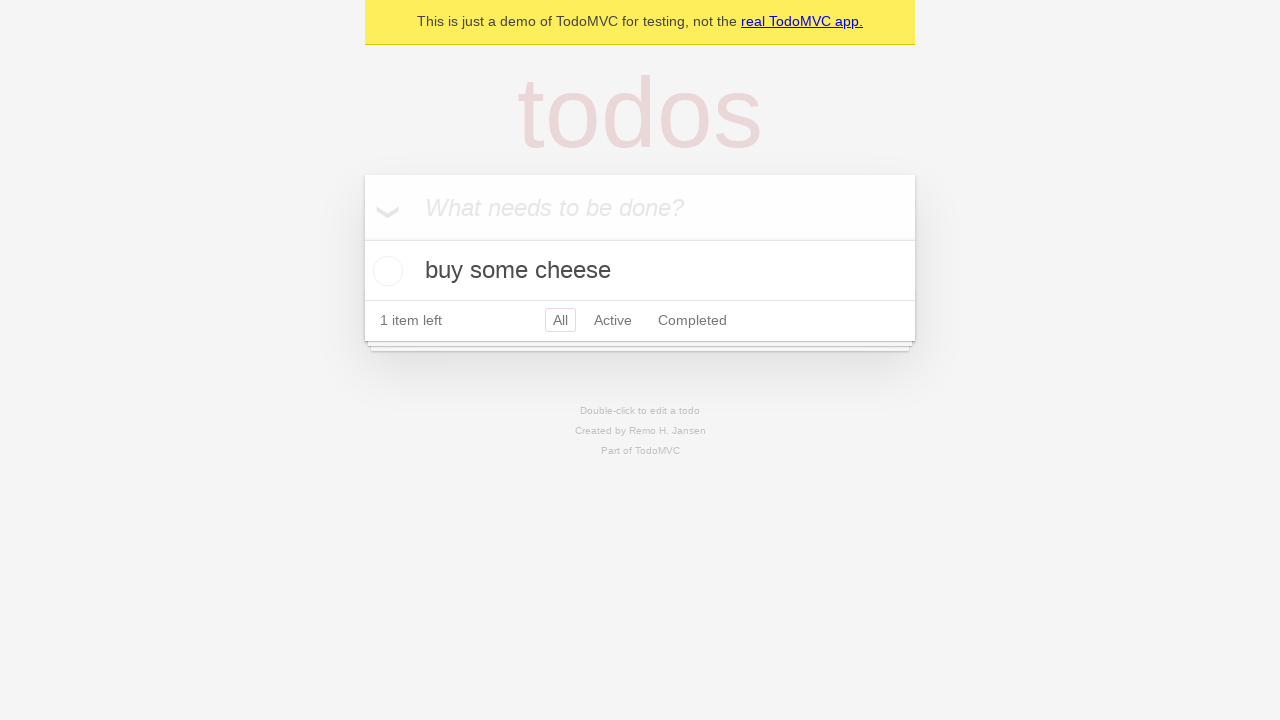

Filled new todo field with 'feed the cat' on .new-todo
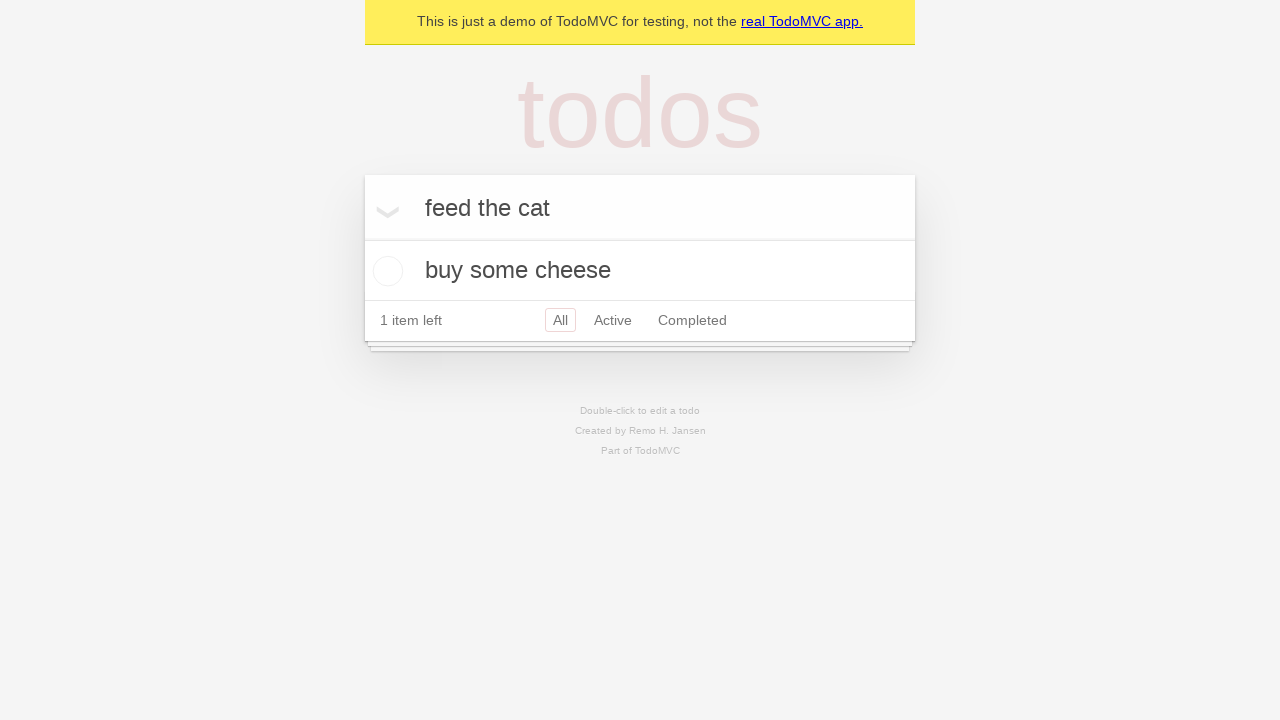

Pressed Enter to create second todo on .new-todo
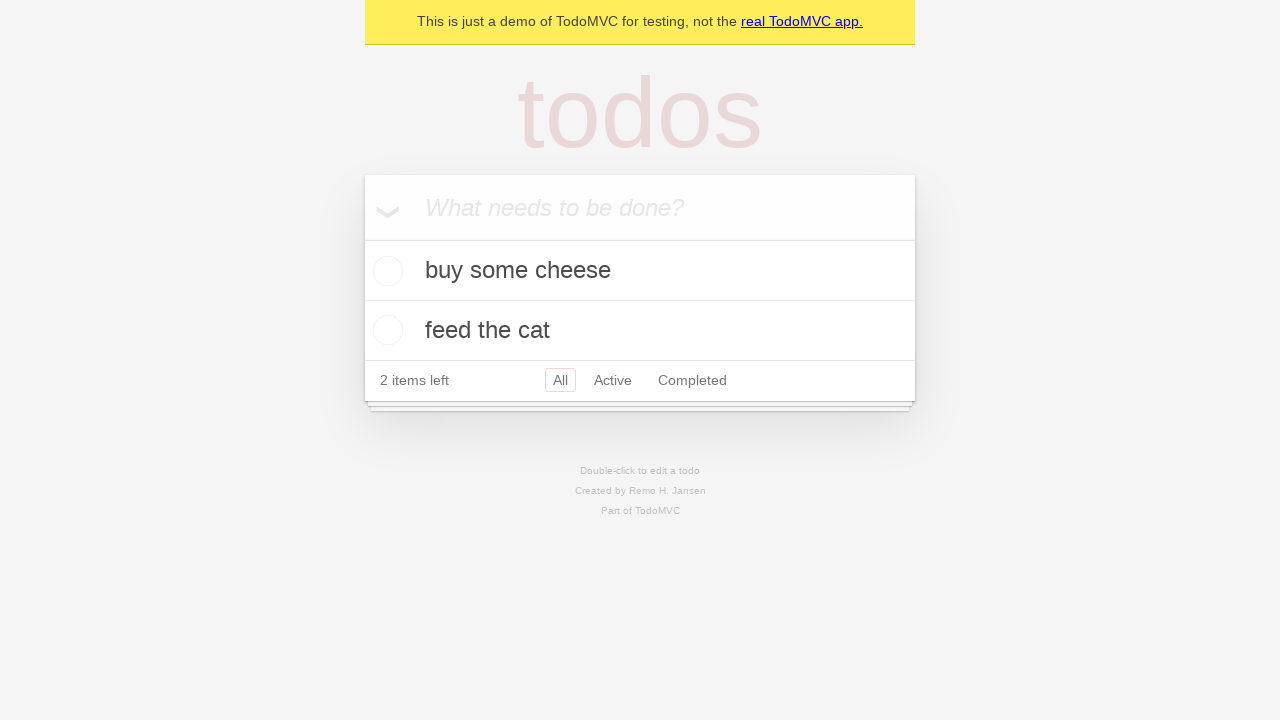

Filled new todo field with 'book a doctors appointment' on .new-todo
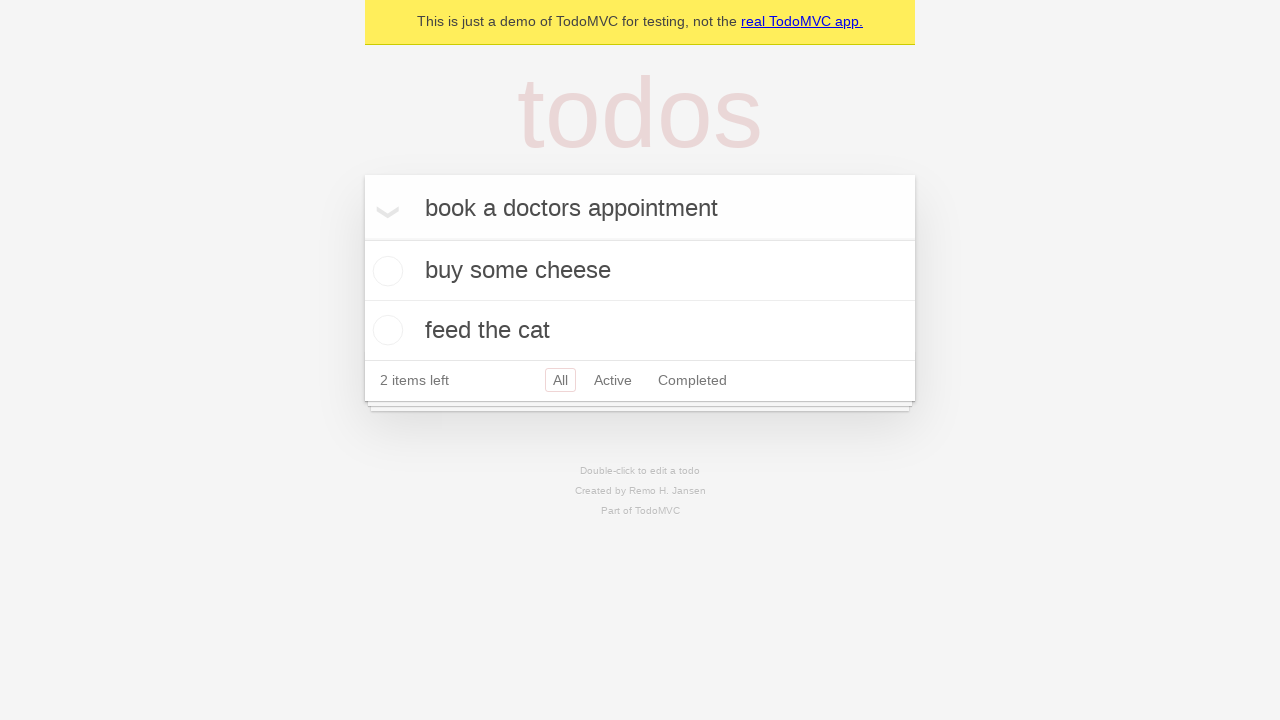

Pressed Enter to create third todo on .new-todo
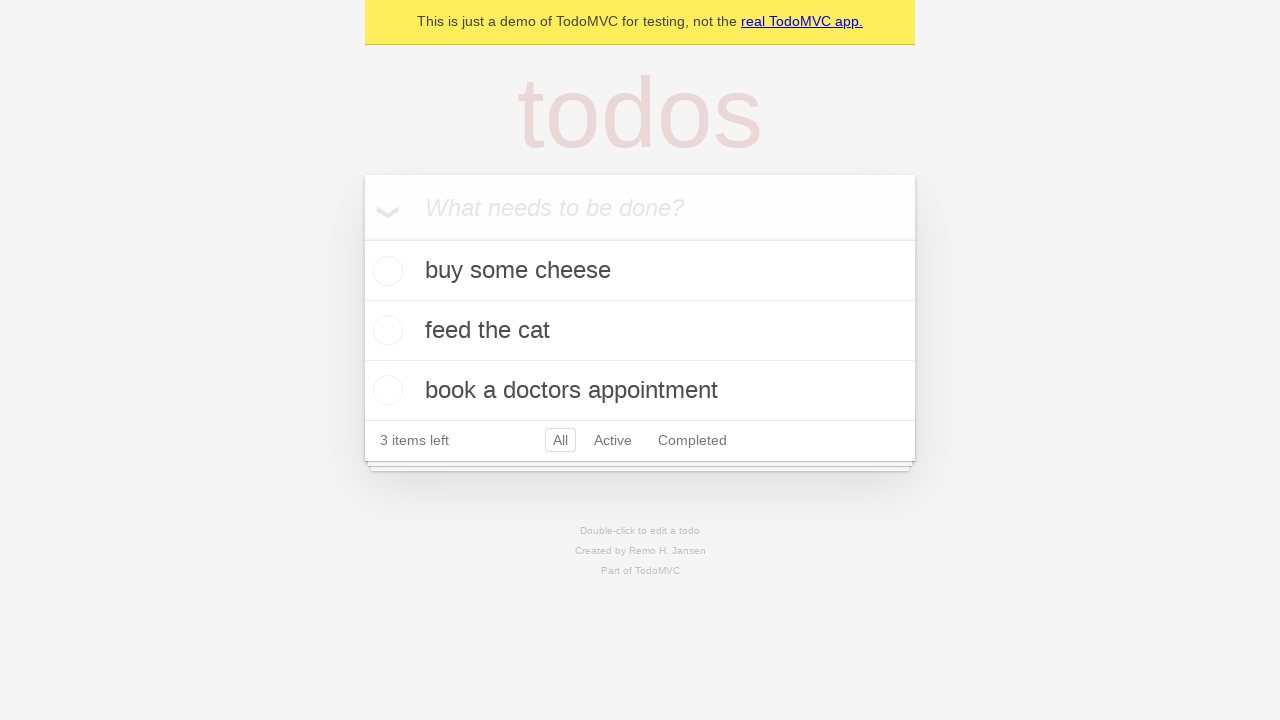

Checked the first todo item as completed at (385, 271) on .todo-list li .toggle >> nth=0
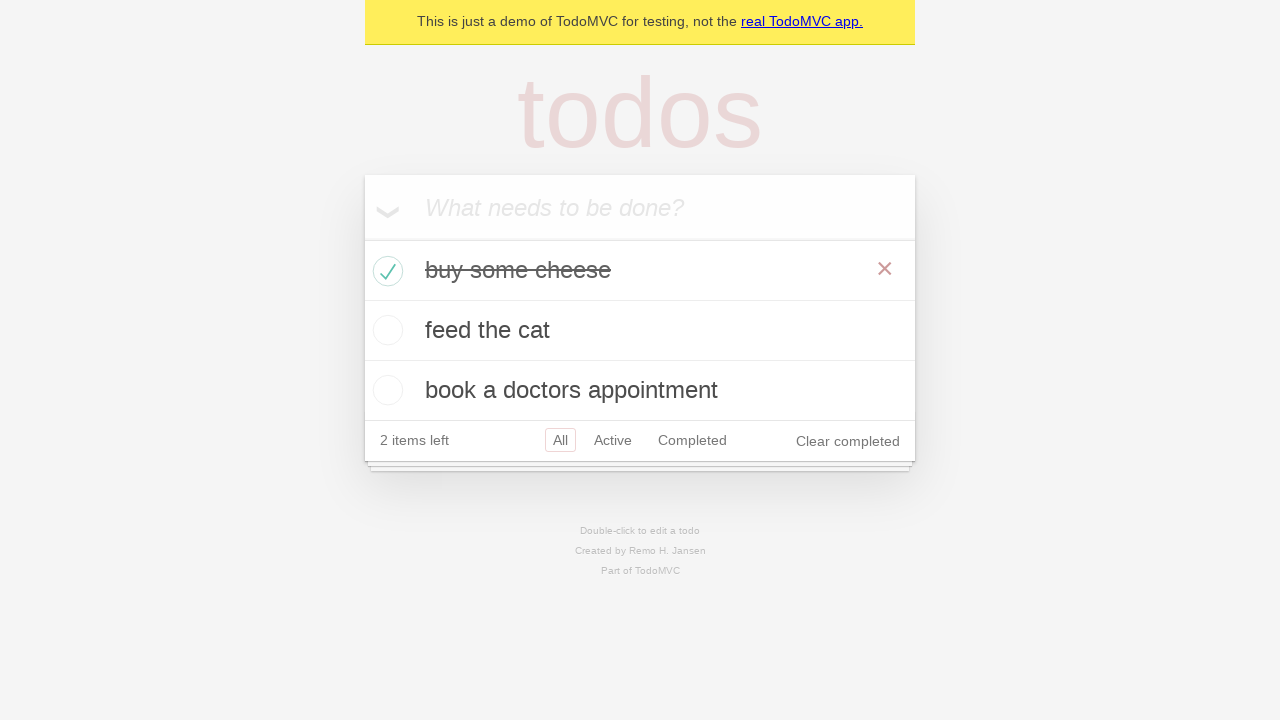

Clear completed button appeared
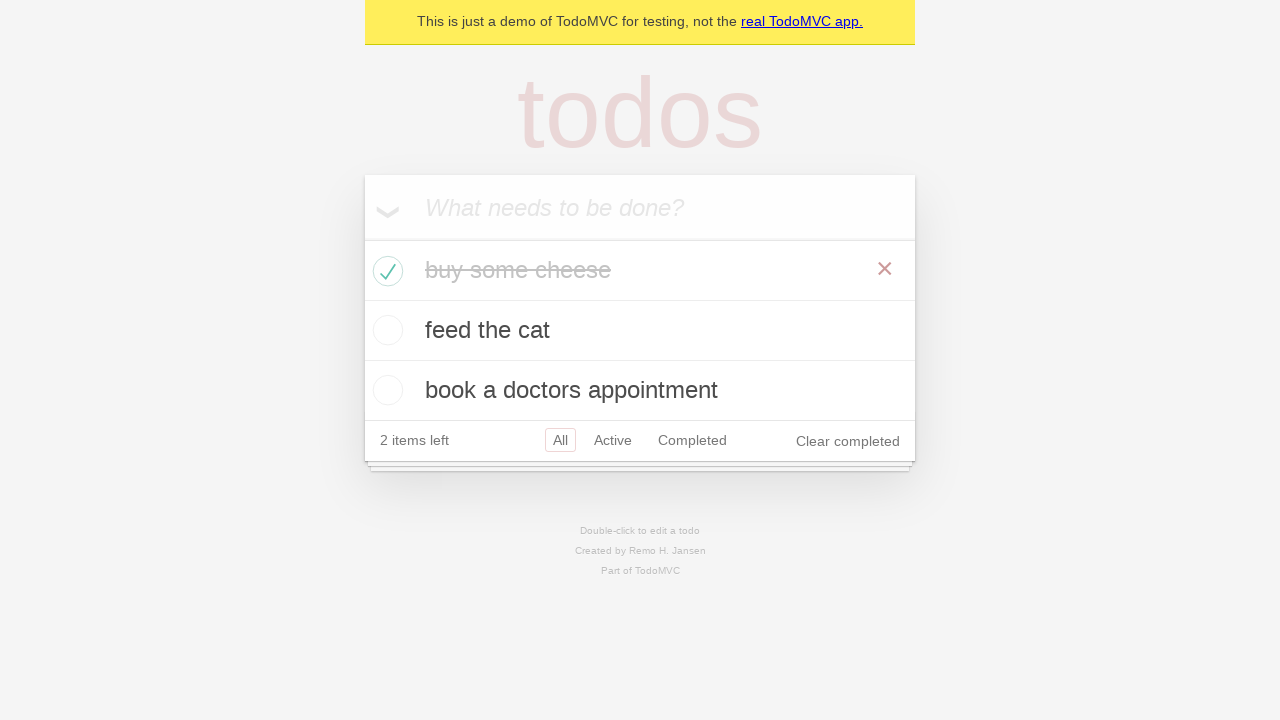

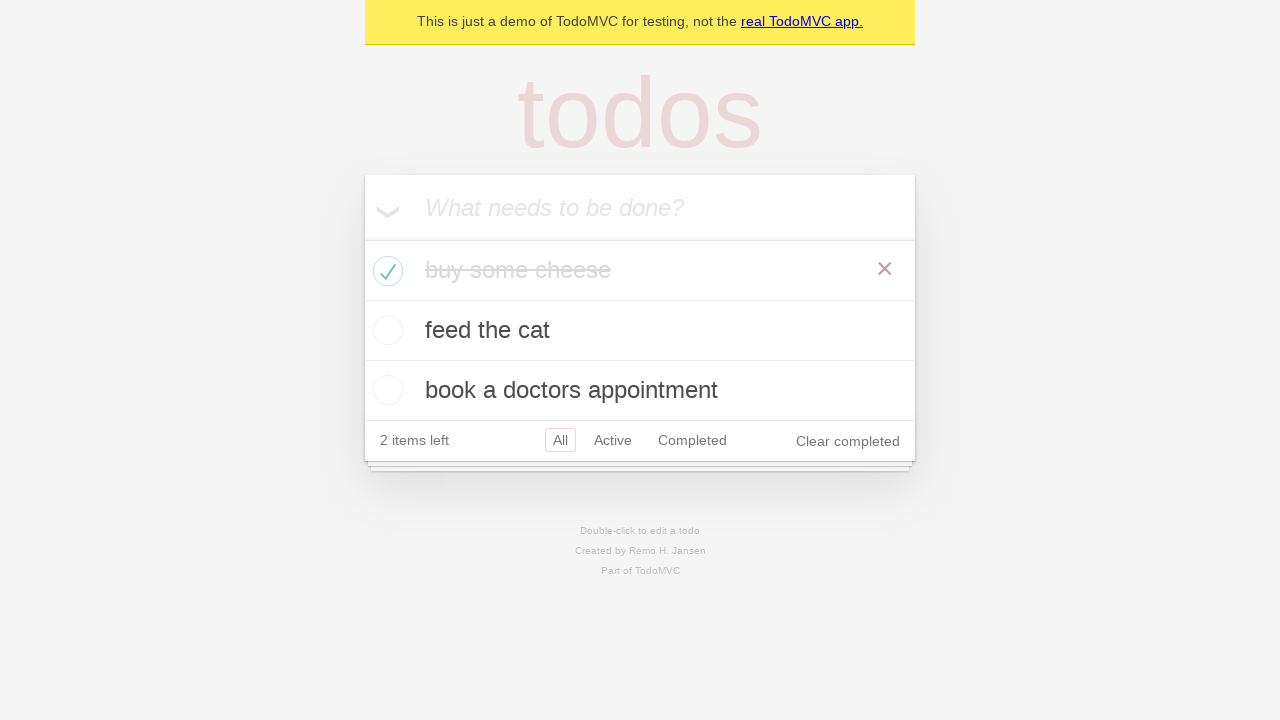